Tests window handling by opening a new browser window, navigating to a different URL, switching between windows, and then returning to the main window

Starting URL: https://www.example.com

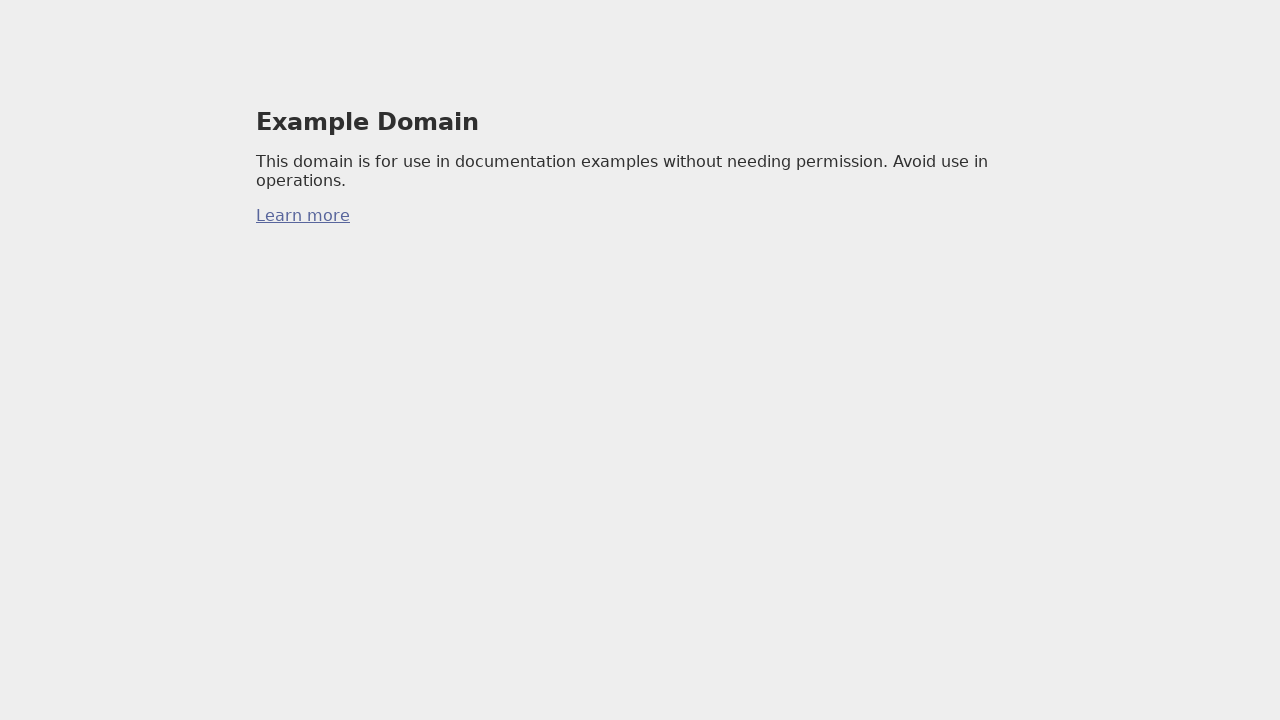

Stored main page reference
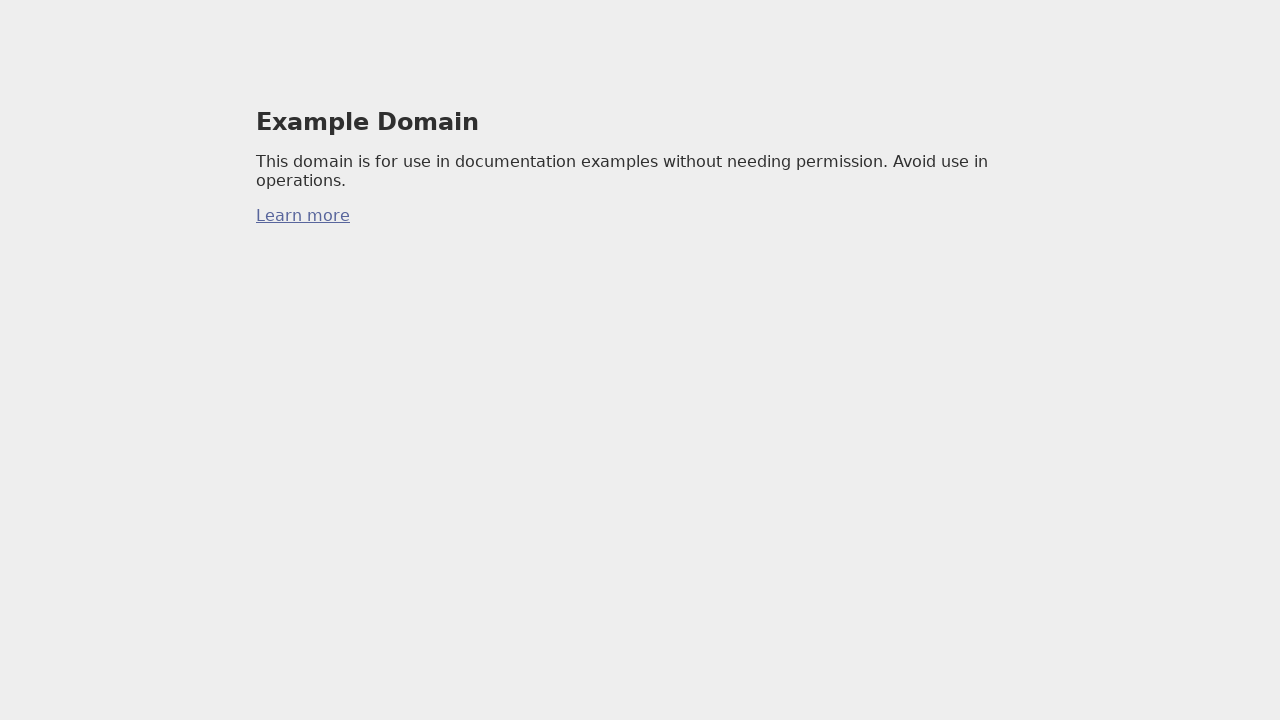

Created a new browser window
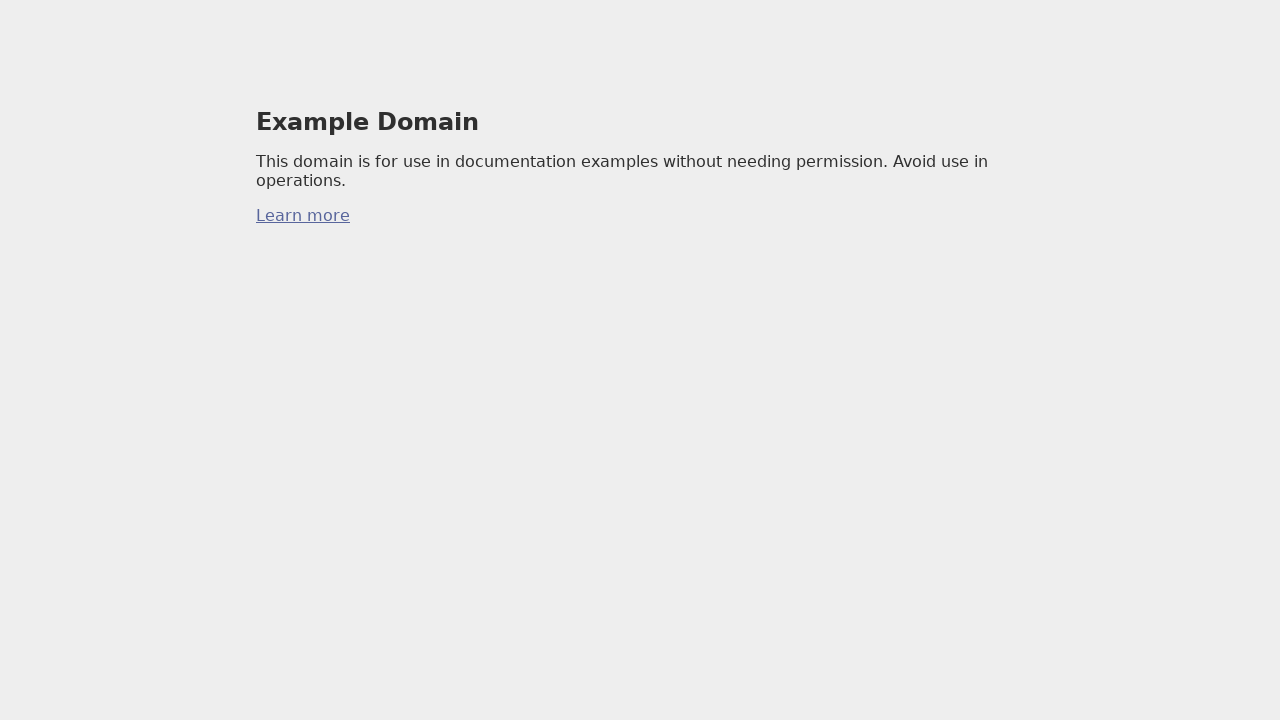

Navigated new window to https://www.selenium.dev
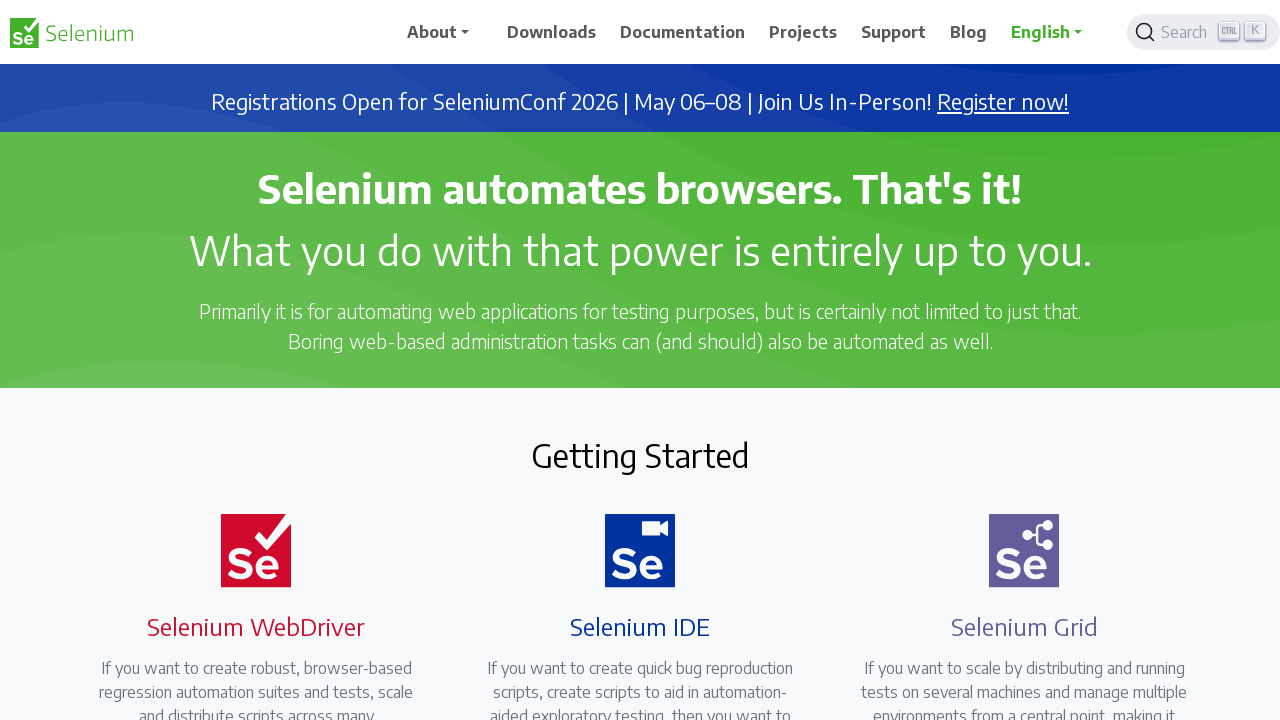

Retrieved all open pages in context
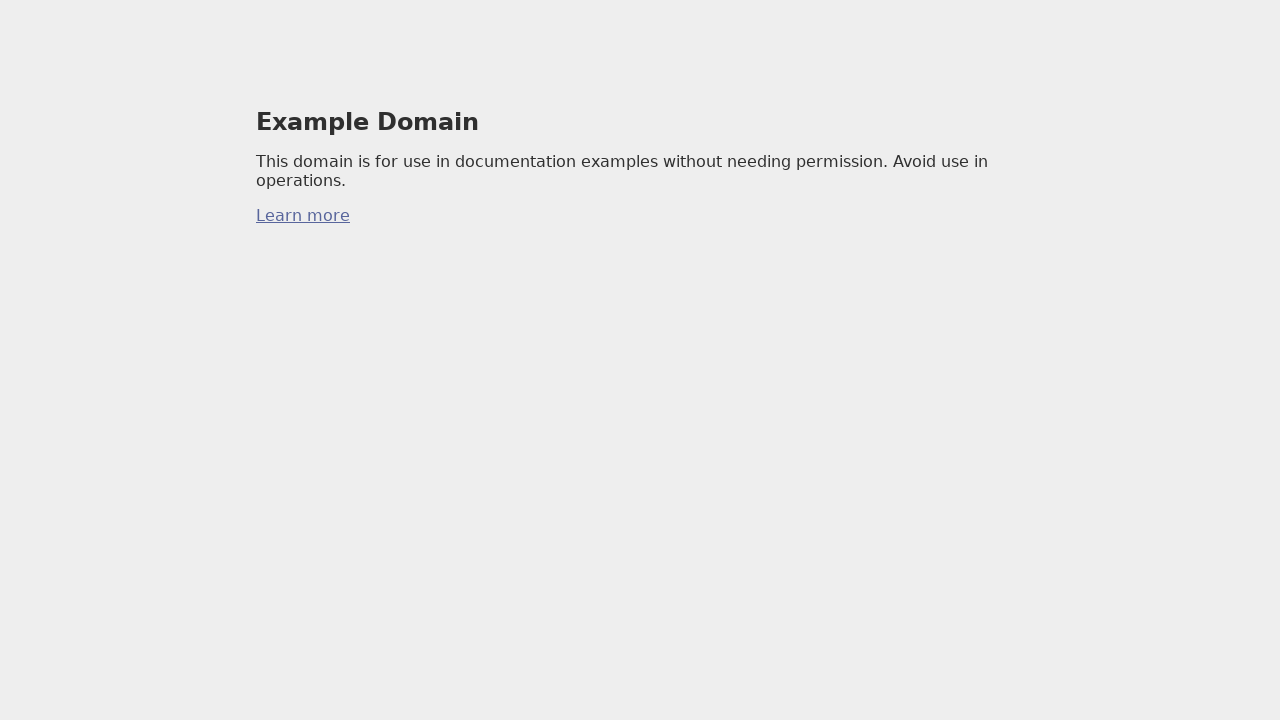

Retrieved page title: Example Domain
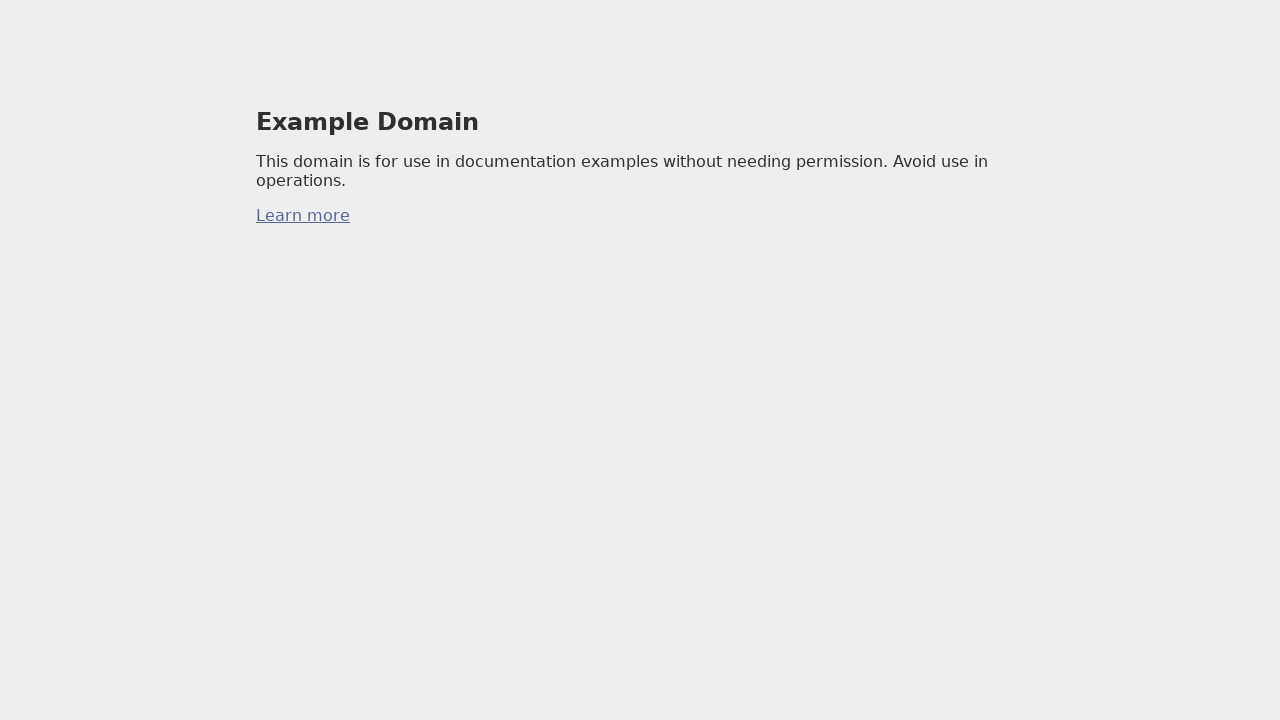

Retrieved page title: Selenium
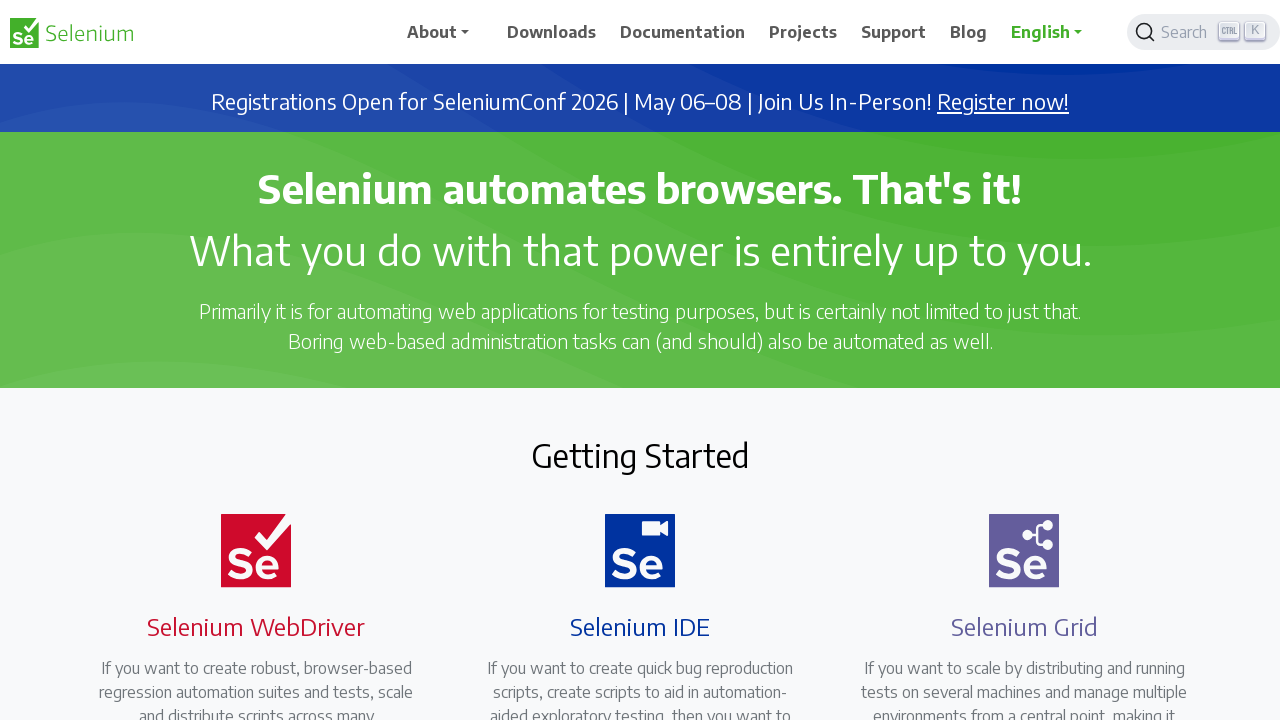

Identified Selenium window
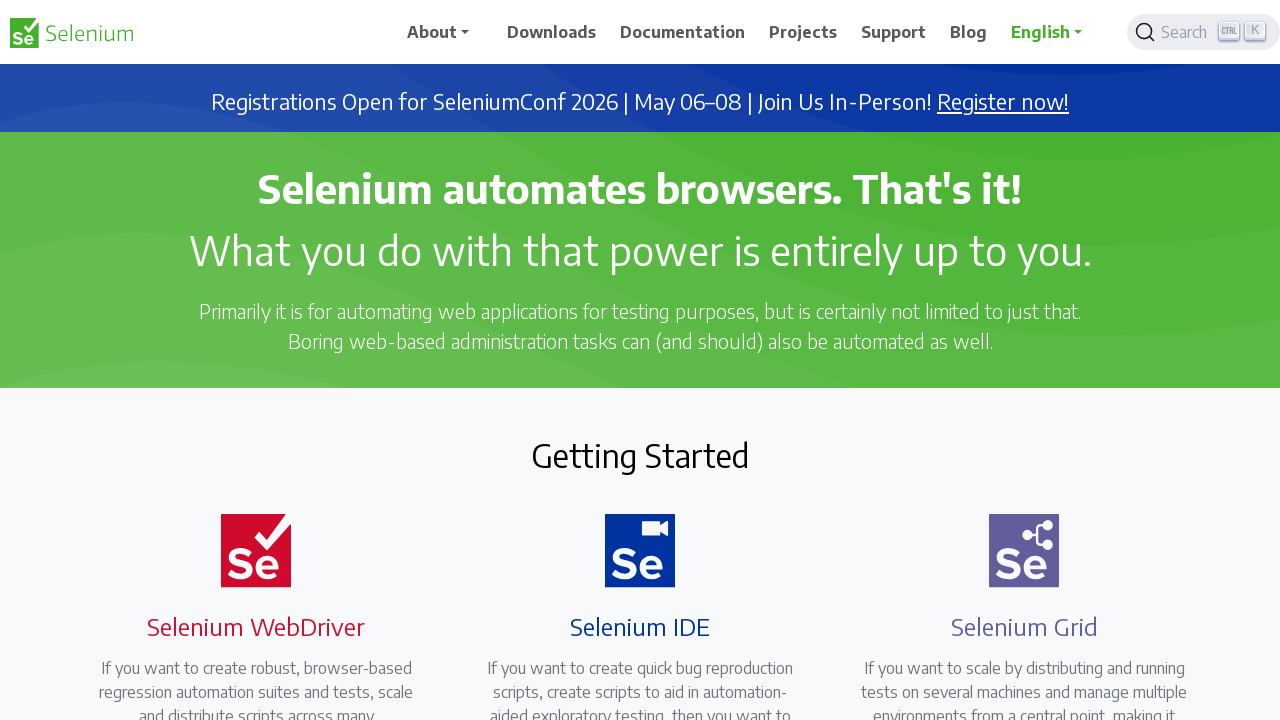

Switched back to main window by bringing it to front
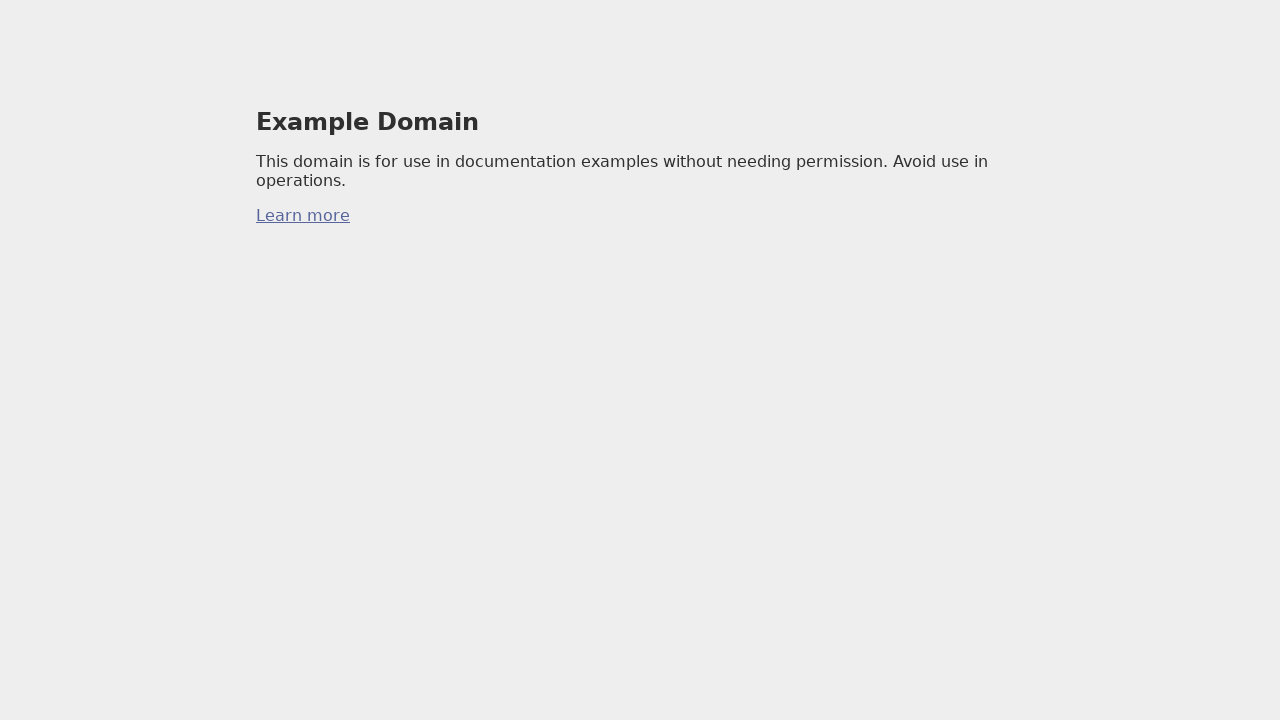

Closed new browser window
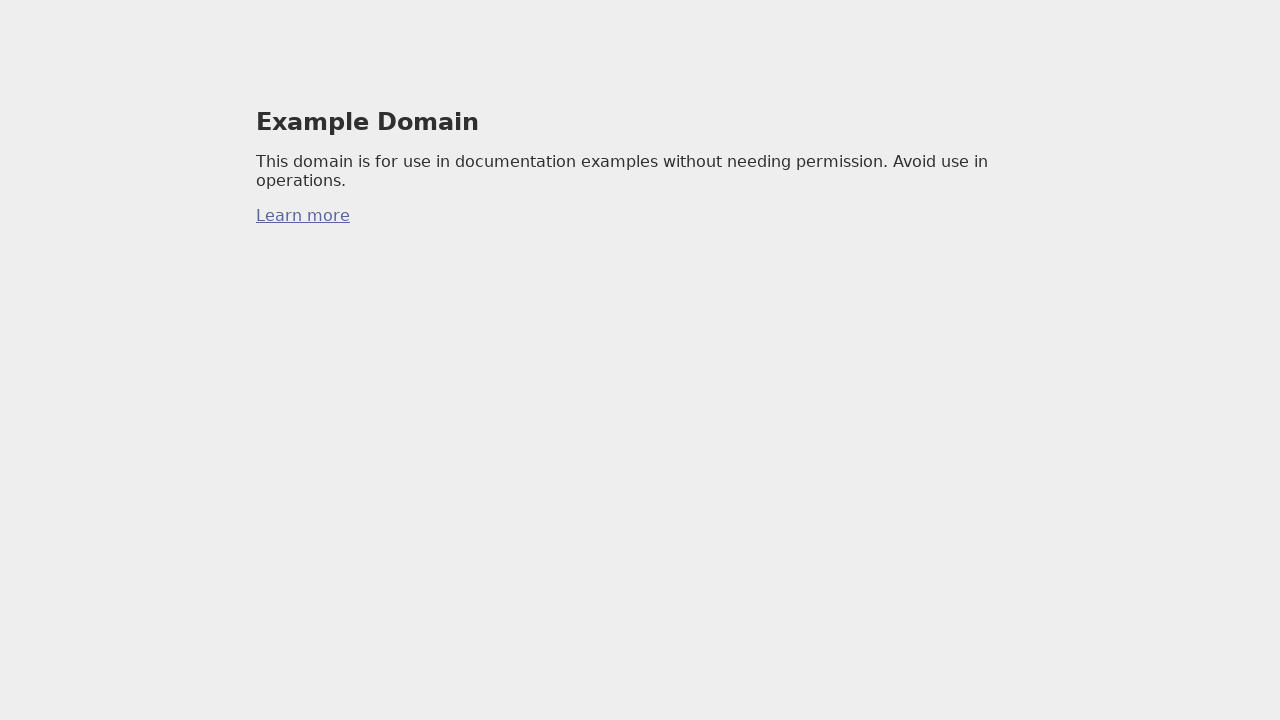

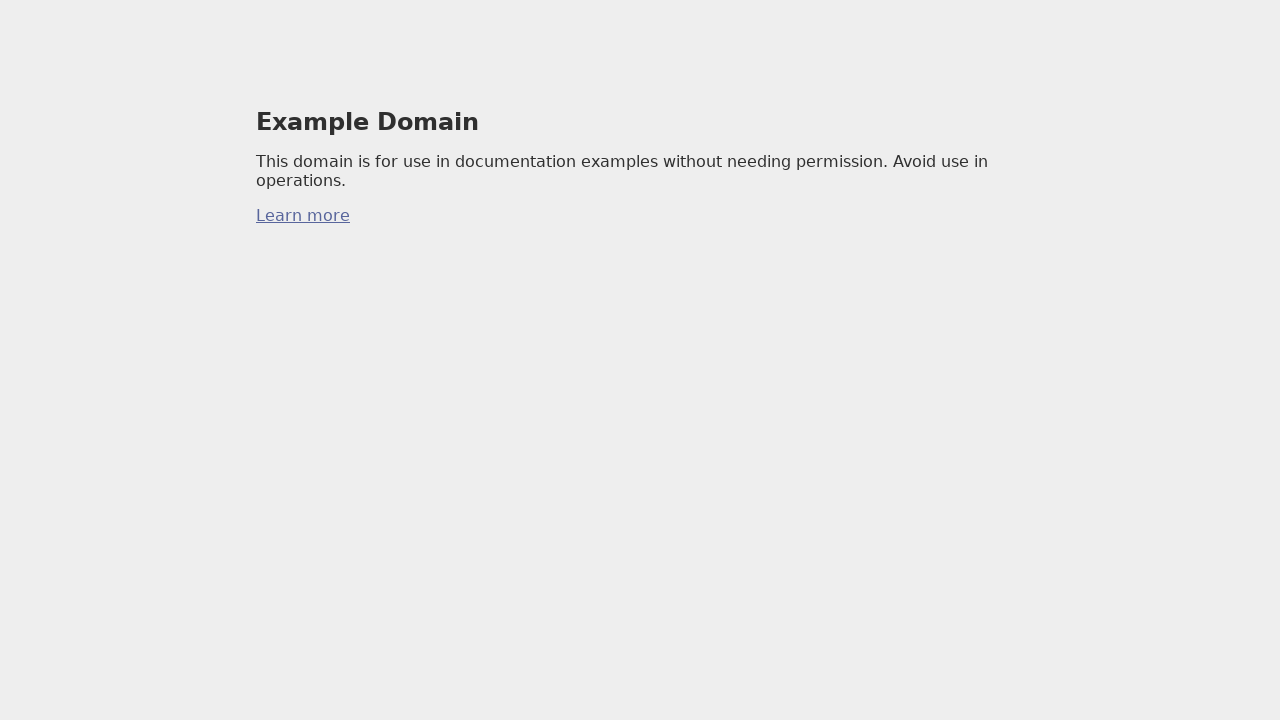